Tests the Add/Remove Elements functionality by navigating to the page, adding elements, and then deleting them using different locator strategies

Starting URL: https://the-internet.herokuapp.com/

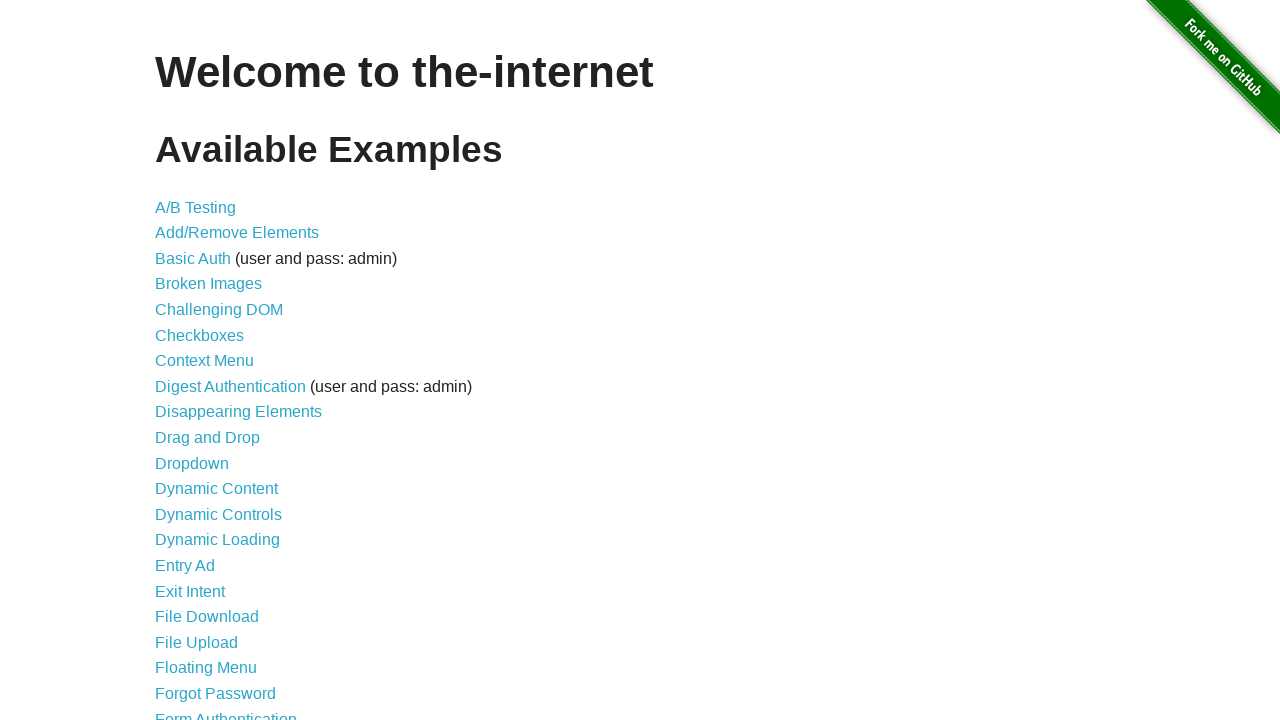

Clicked on the Add/Remove Elements link at (237, 233) on text=Add/Remove Elements
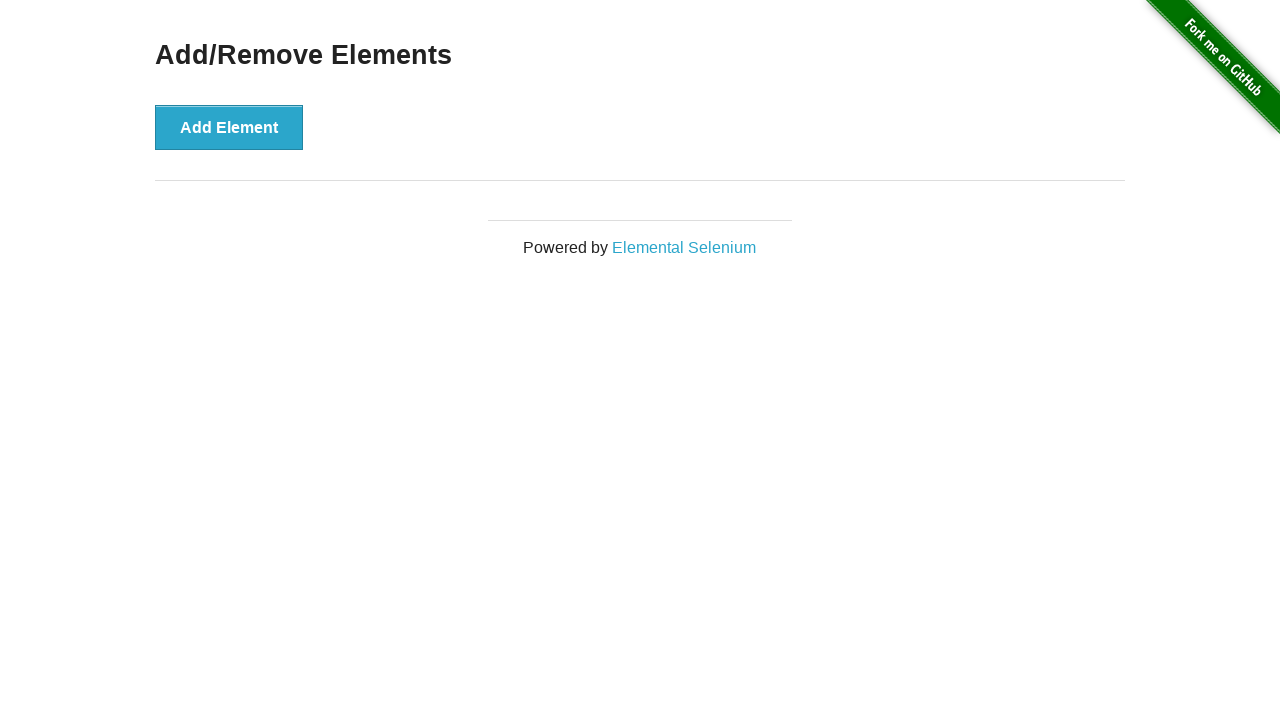

Clicked the Add Element button at (229, 127) on xpath=//button[text()='Add Element']
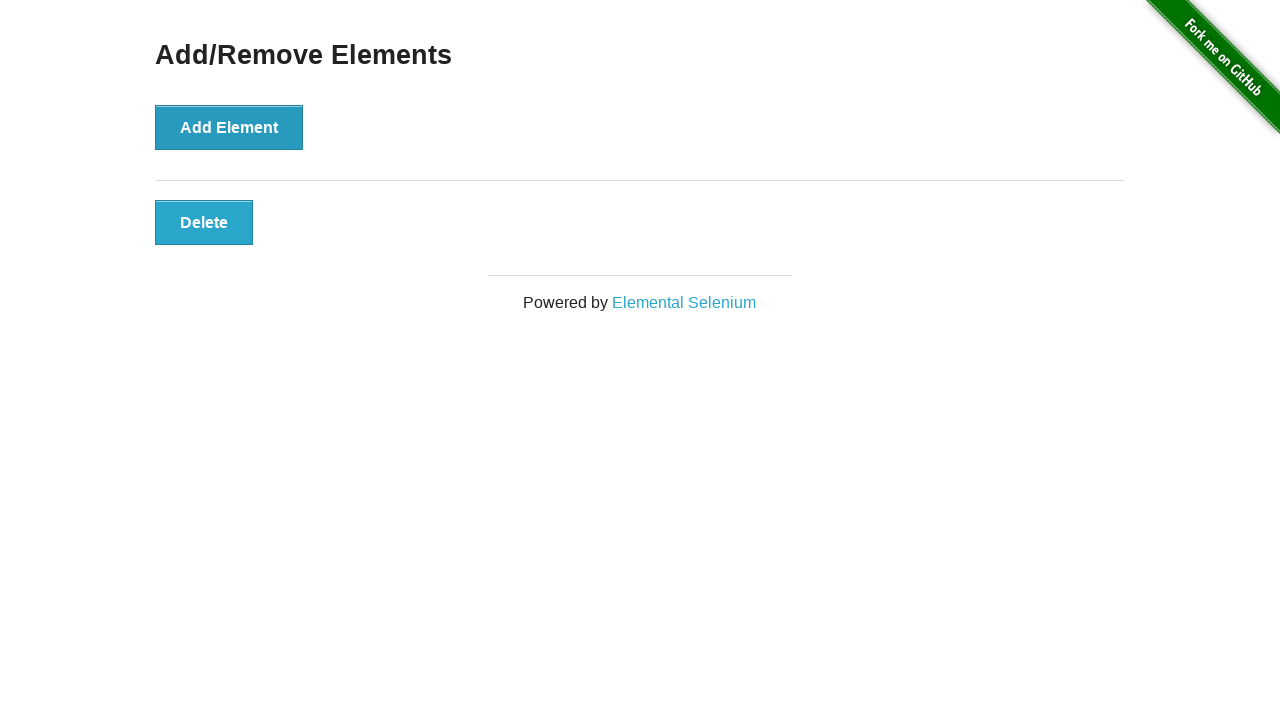

Waited for Delete button to appear
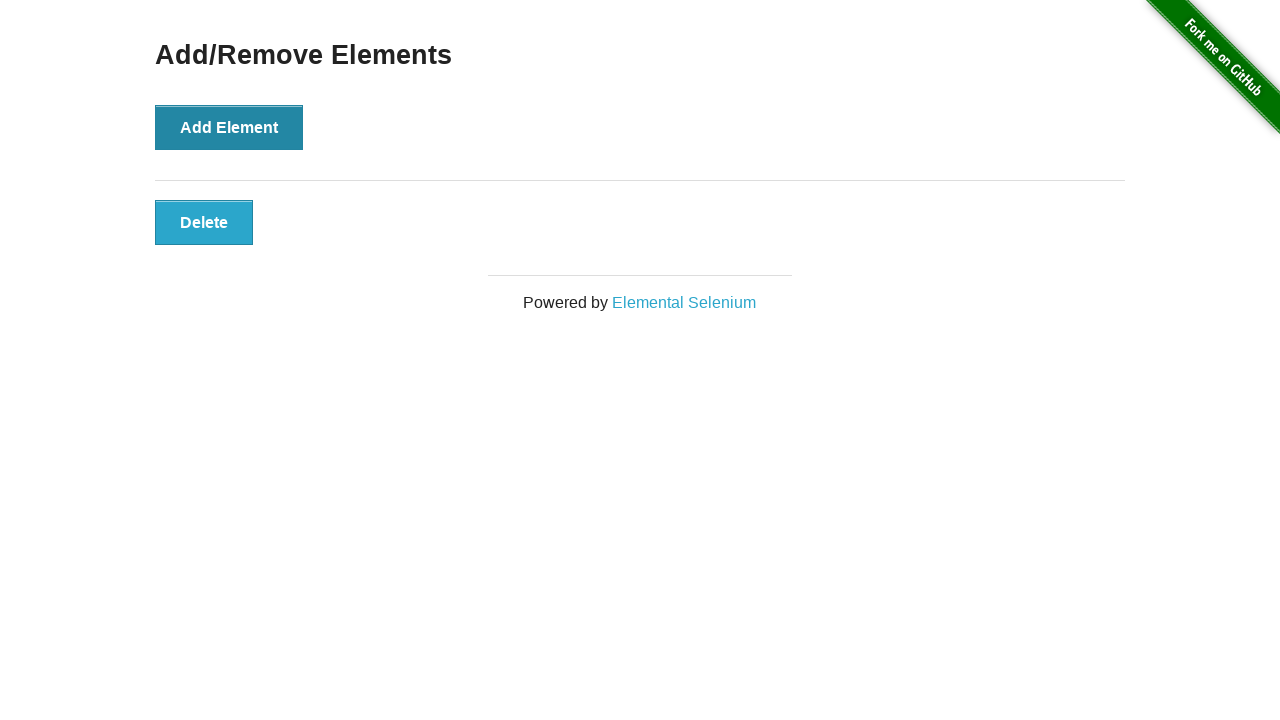

Clicked the Delete button at (204, 222) on xpath=//button[text()='Delete']
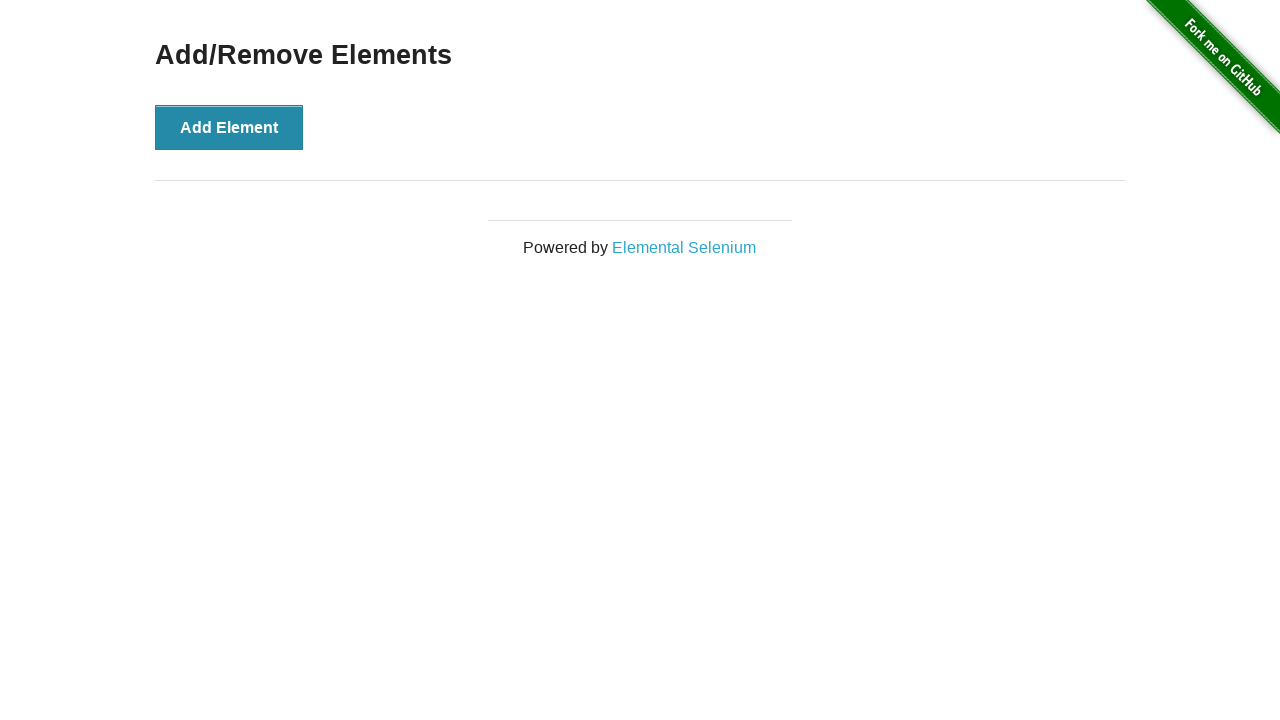

Clicked the Add Element button again at (229, 127) on xpath=//button[text()='Add Element']
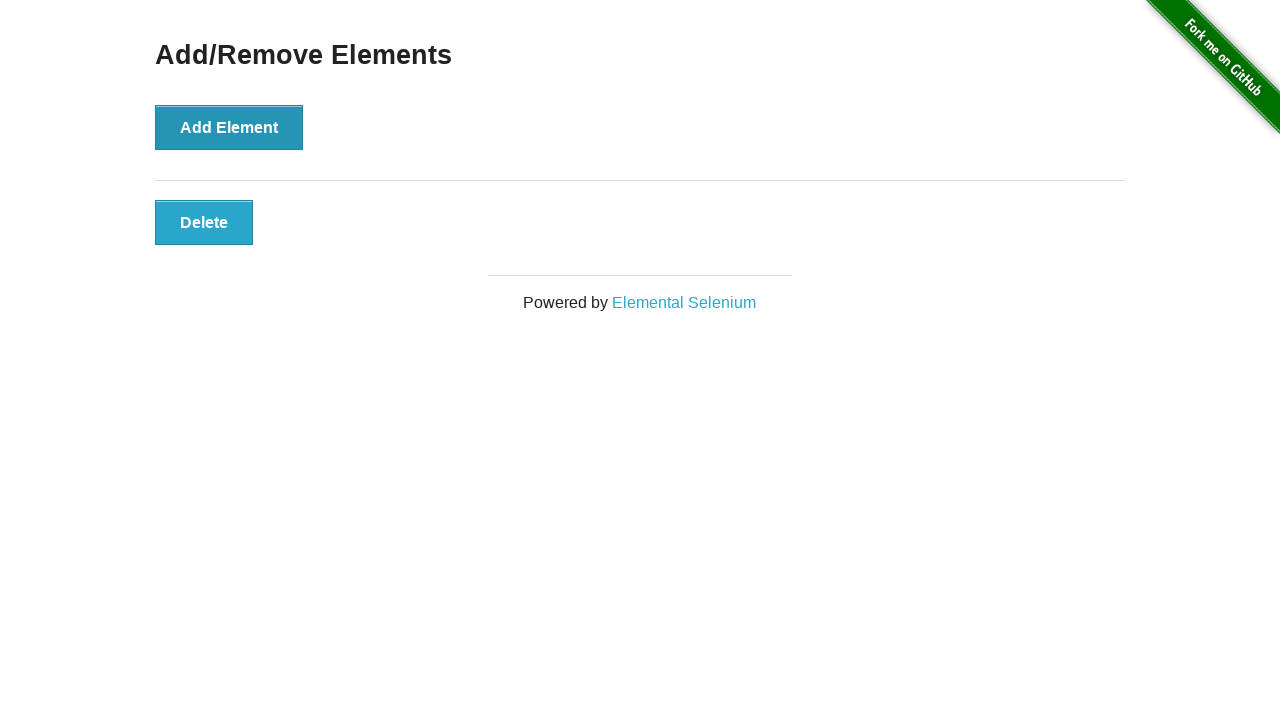

Waited for added element with class 'added-manually' to appear
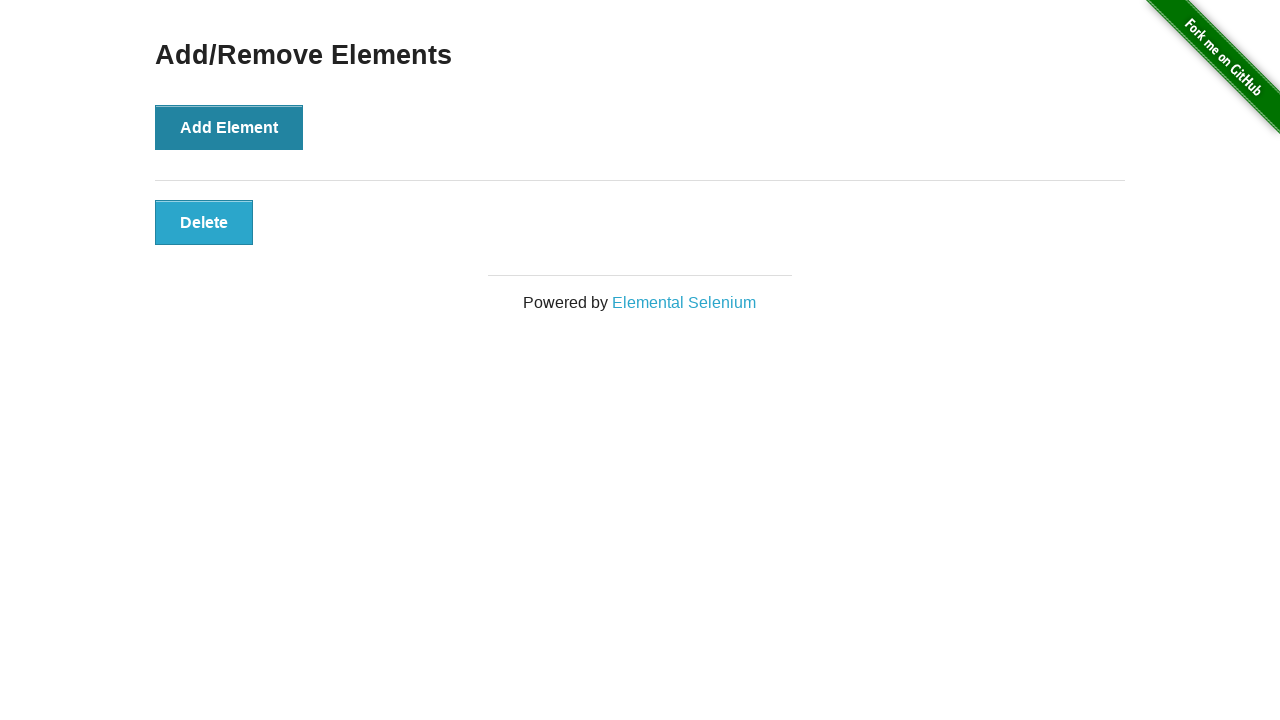

Clicked the delete button by class name 'added-manually' at (204, 222) on .added-manually
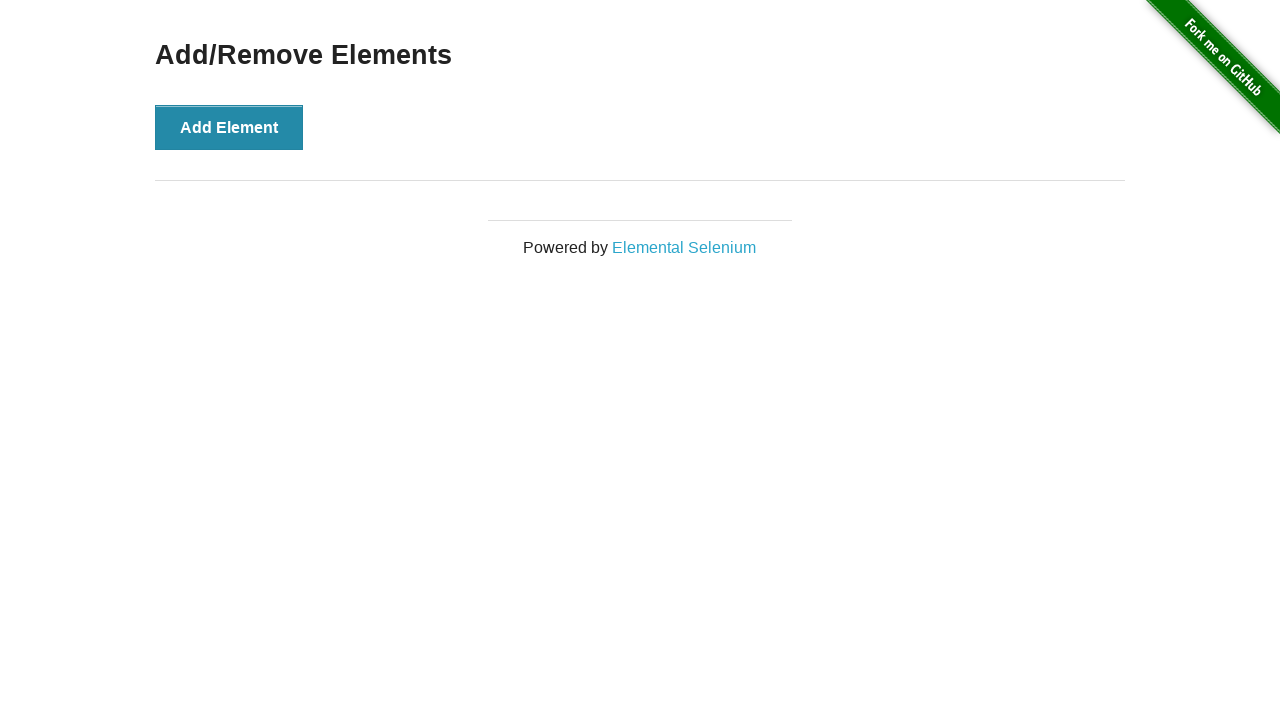

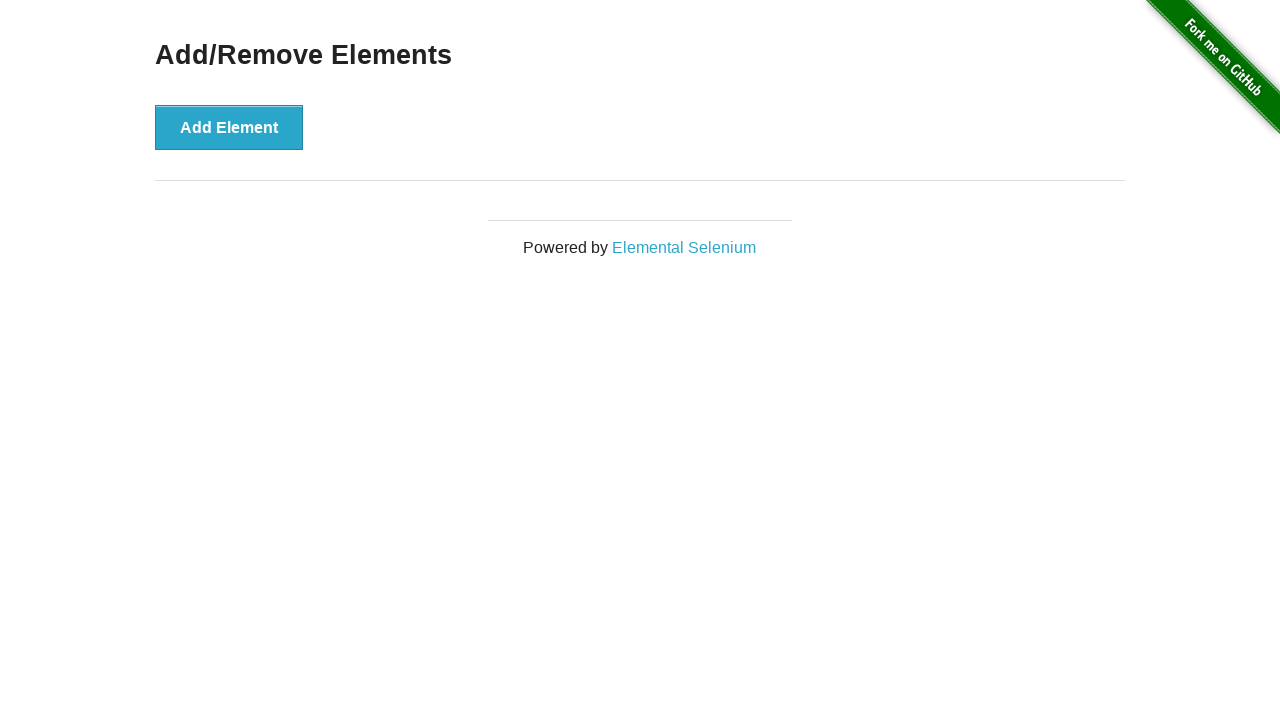